Tests various button interactions including clicking, checking if disabled, getting position/size/color, hover effects, clicking image buttons, and counting rounded buttons

Starting URL: https://leafground.com/button.xhtml

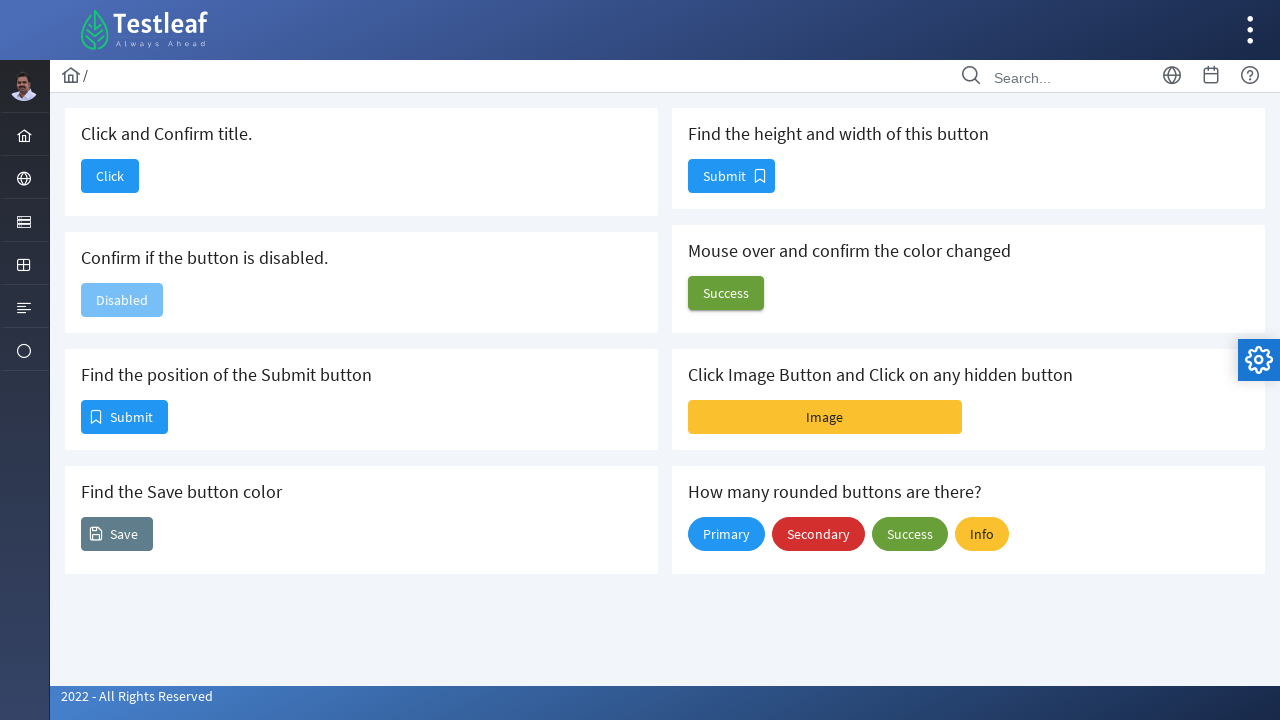

Clicked the first button at (110, 176) on #j_idt88\:j_idt90
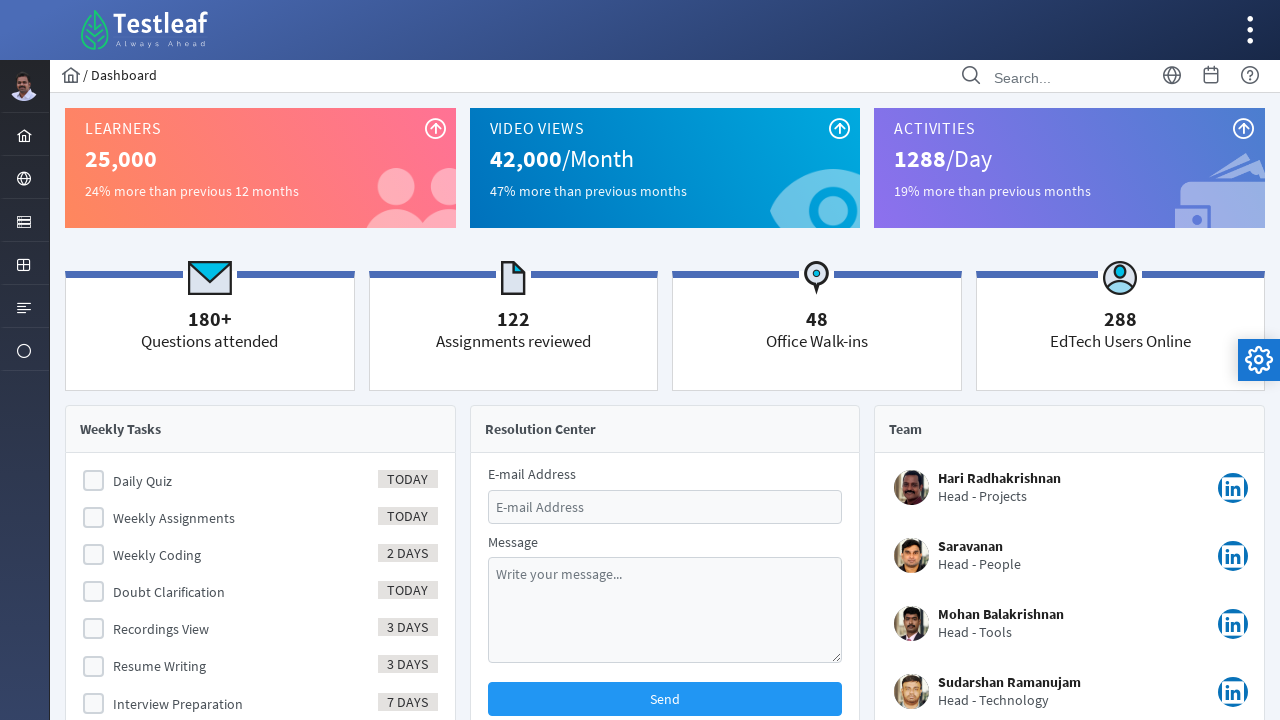

Navigated back from button click
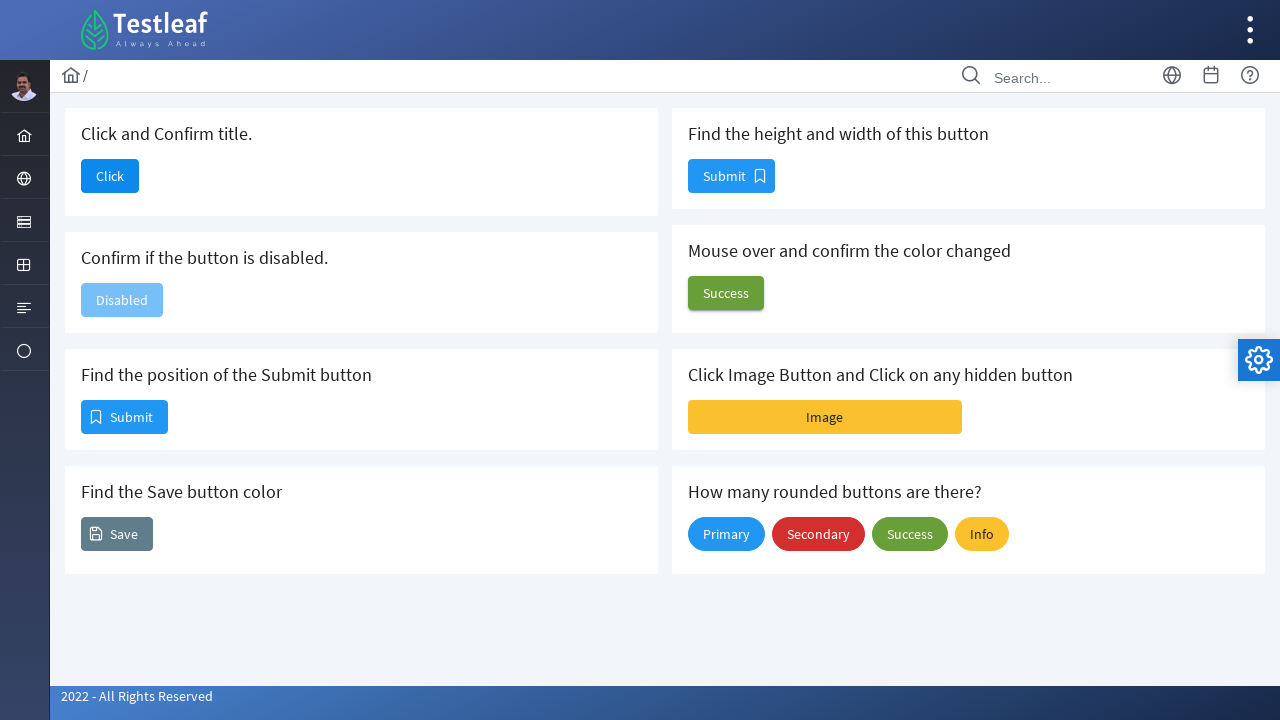

Checked if button is disabled: True
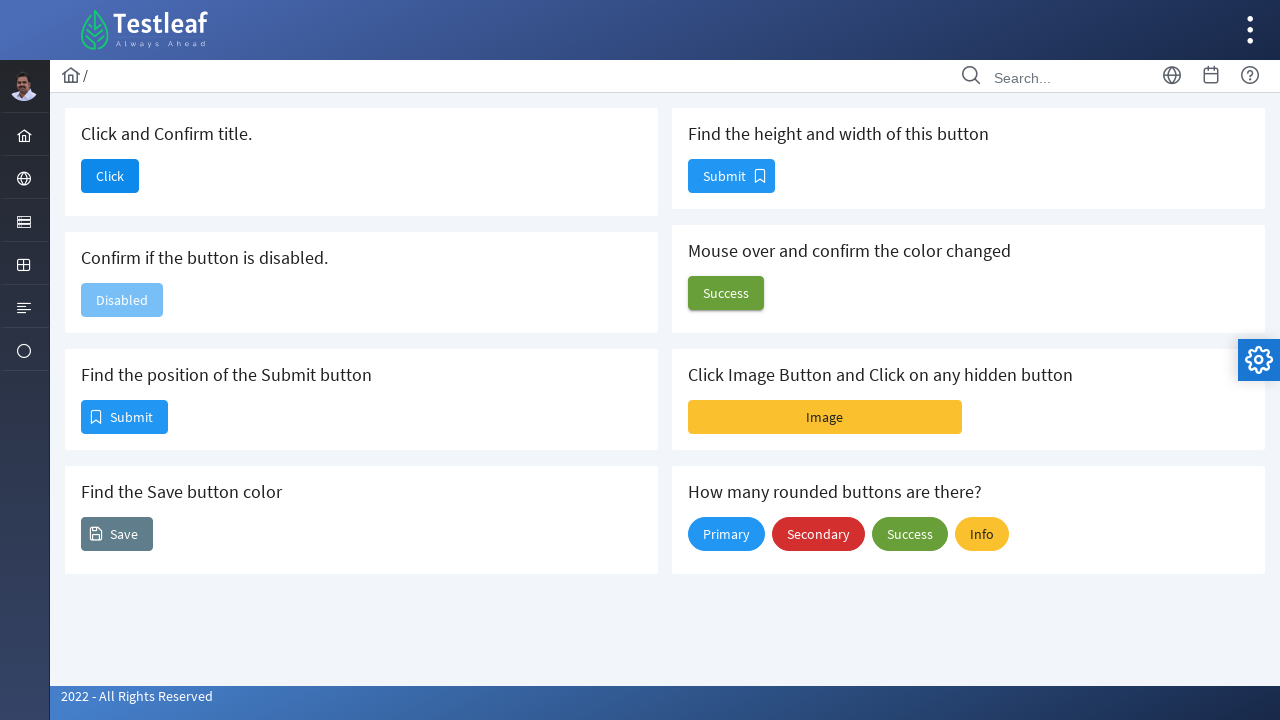

Retrieved Submit button position: X=81, Y=400
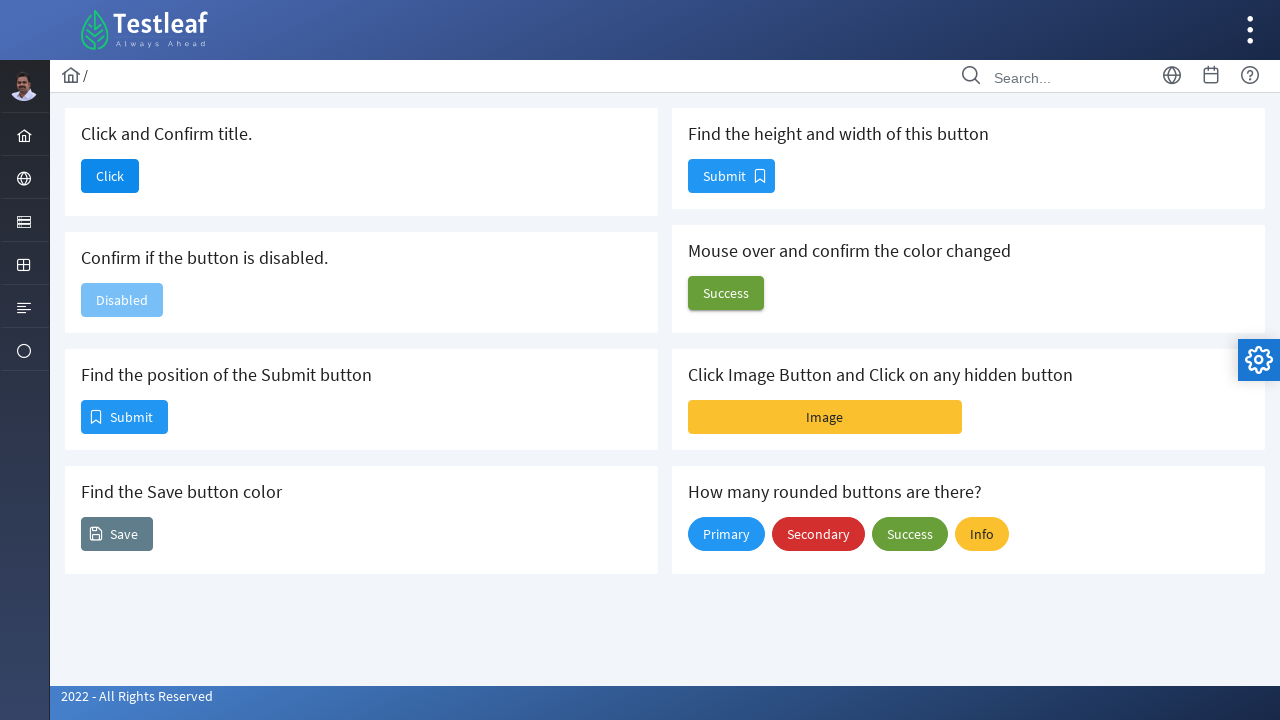

Retrieved Save button color: rgb(96, 125, 139)
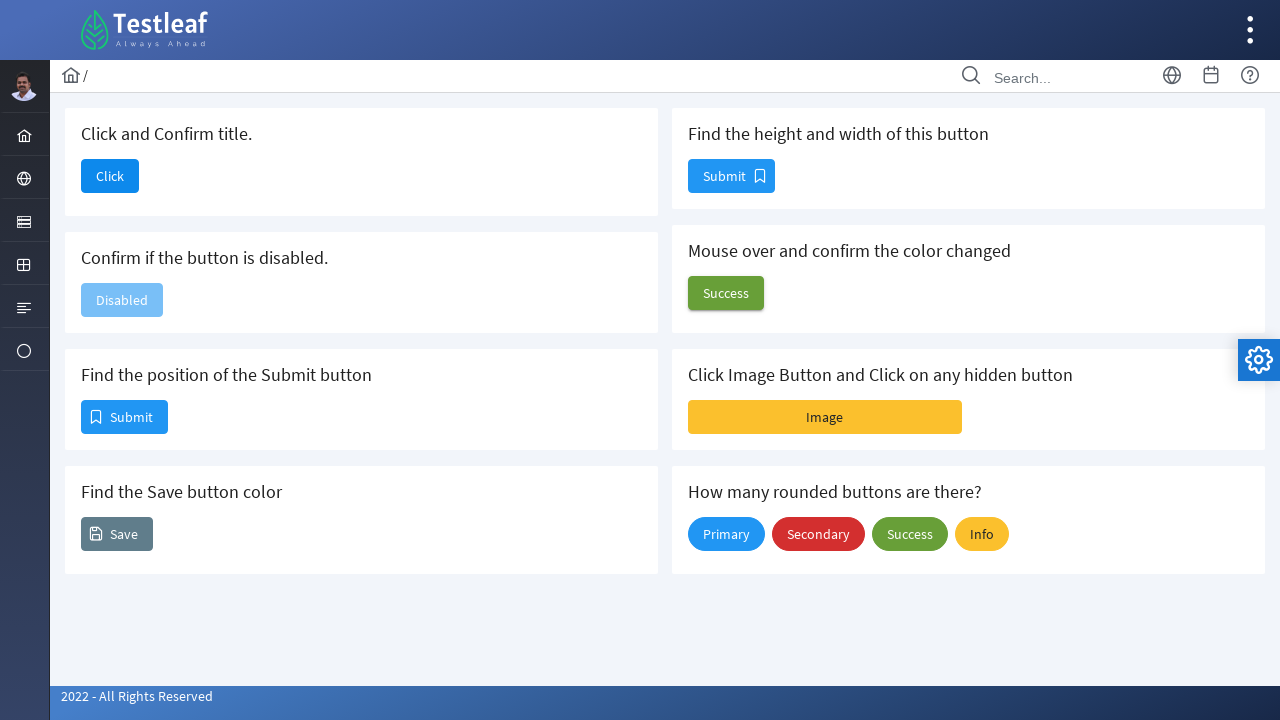

Retrieved button size: height=34, width=87
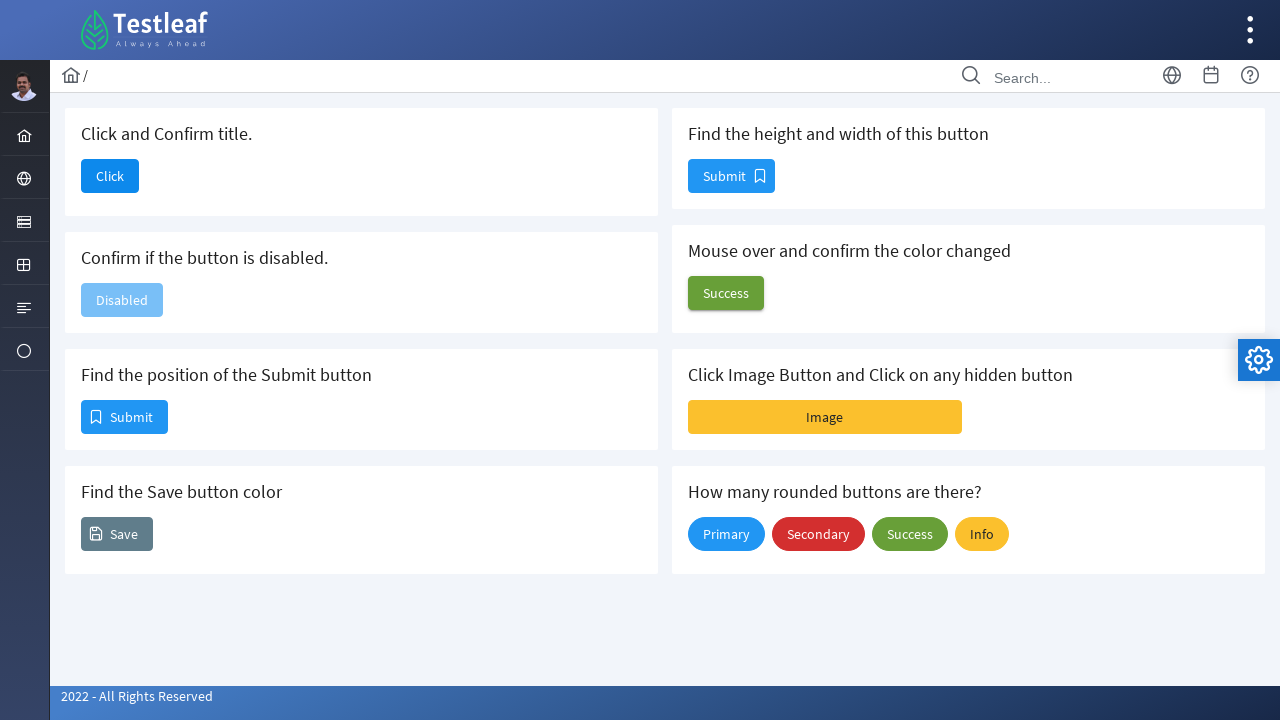

Captured button color before hover: rgb(104, 159, 56)
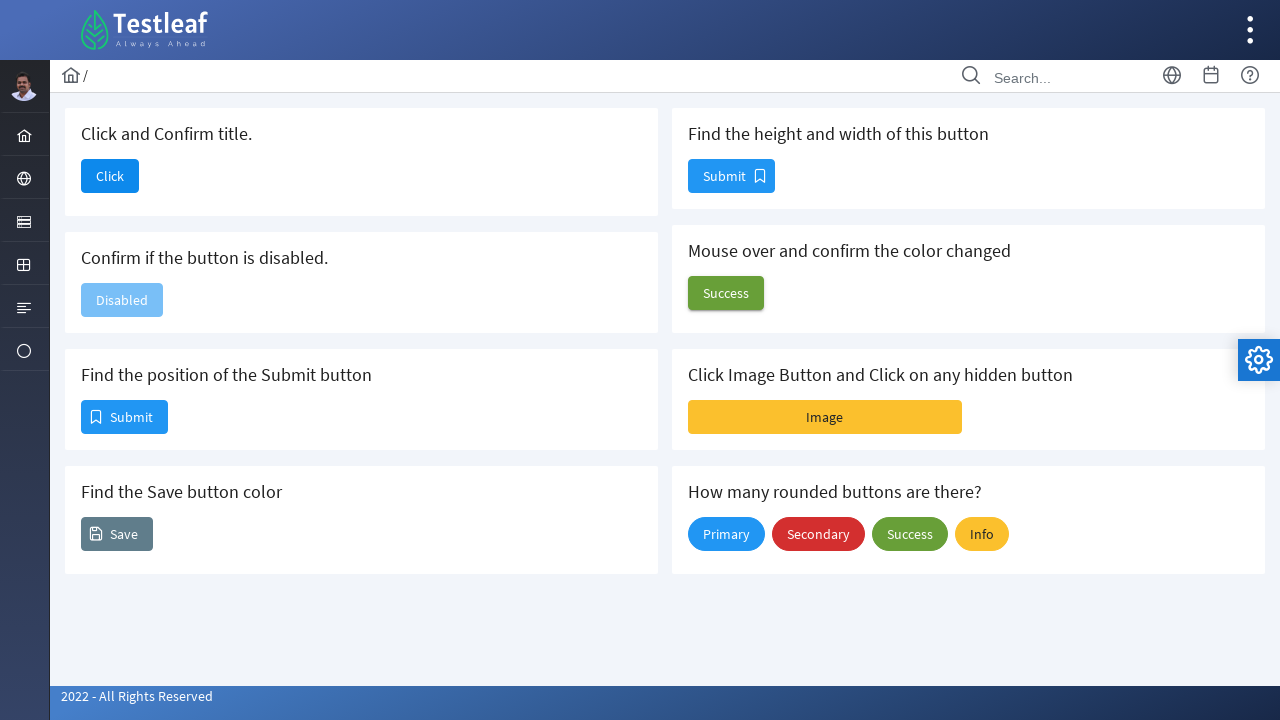

Hovered over button at (726, 293) on #j_idt88\:j_idt100
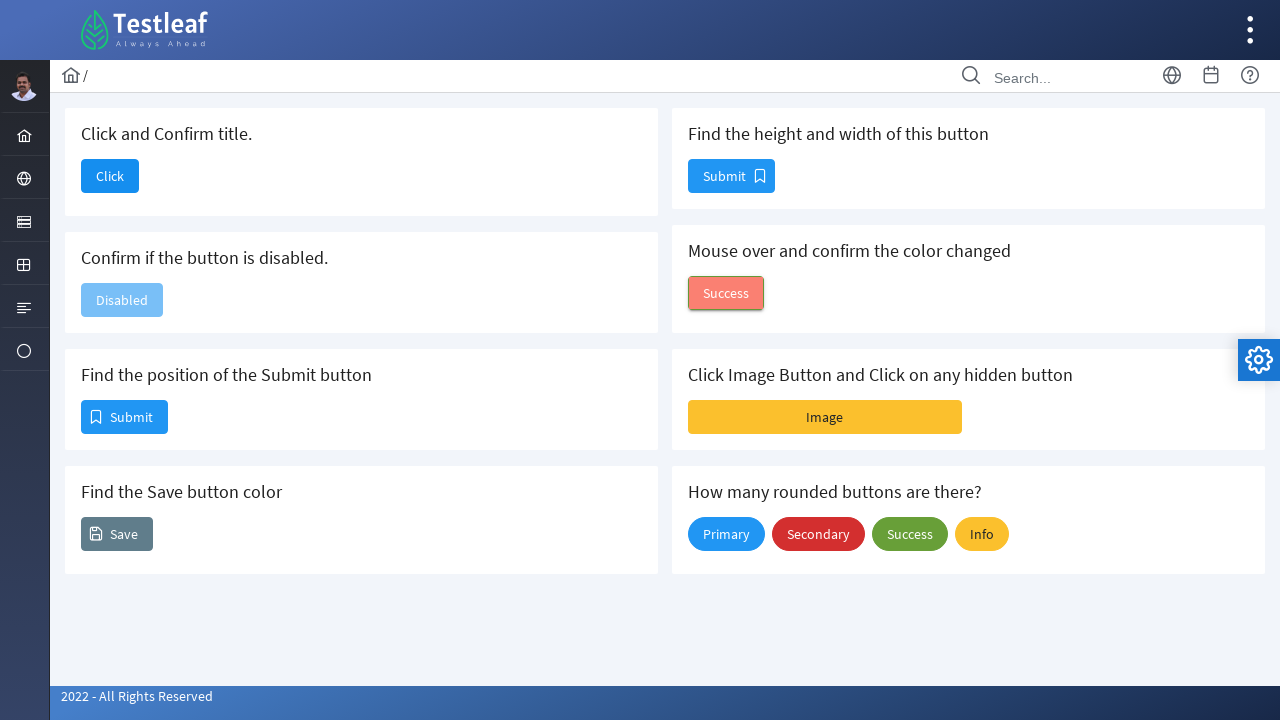

Waited 1000ms for hover effects to complete
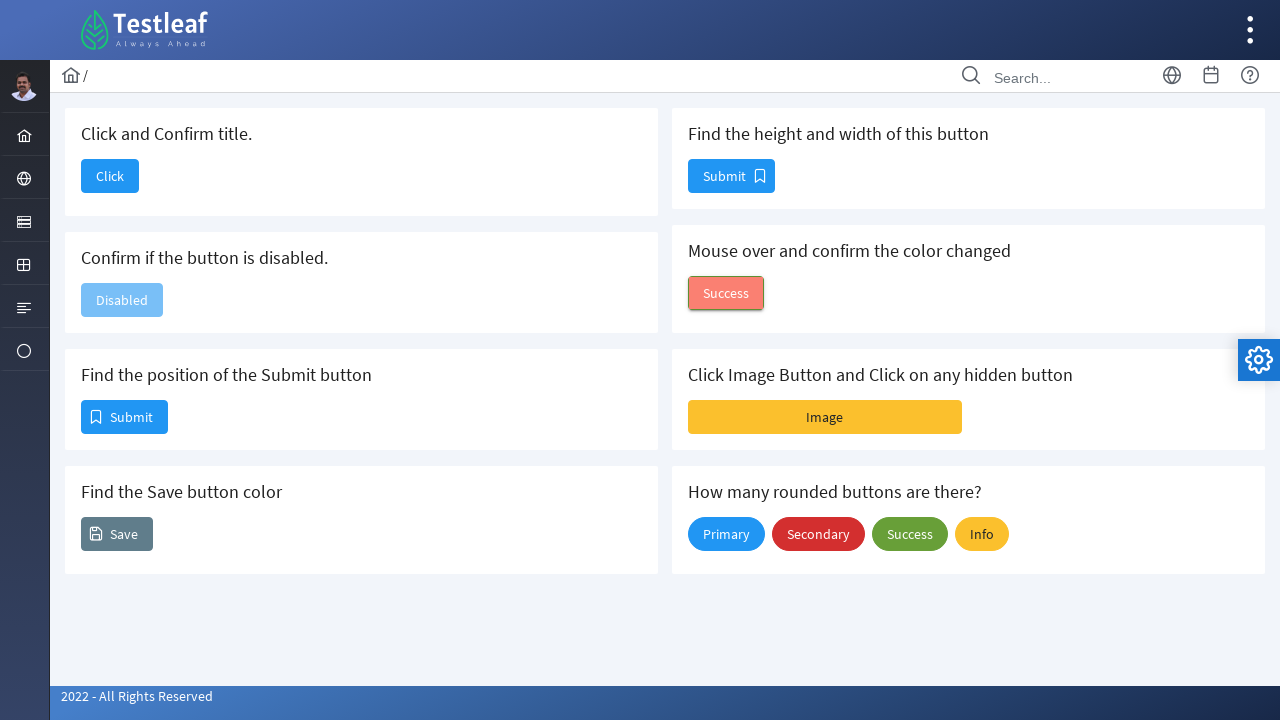

Captured button color after hover: rgb(94, 143, 50)
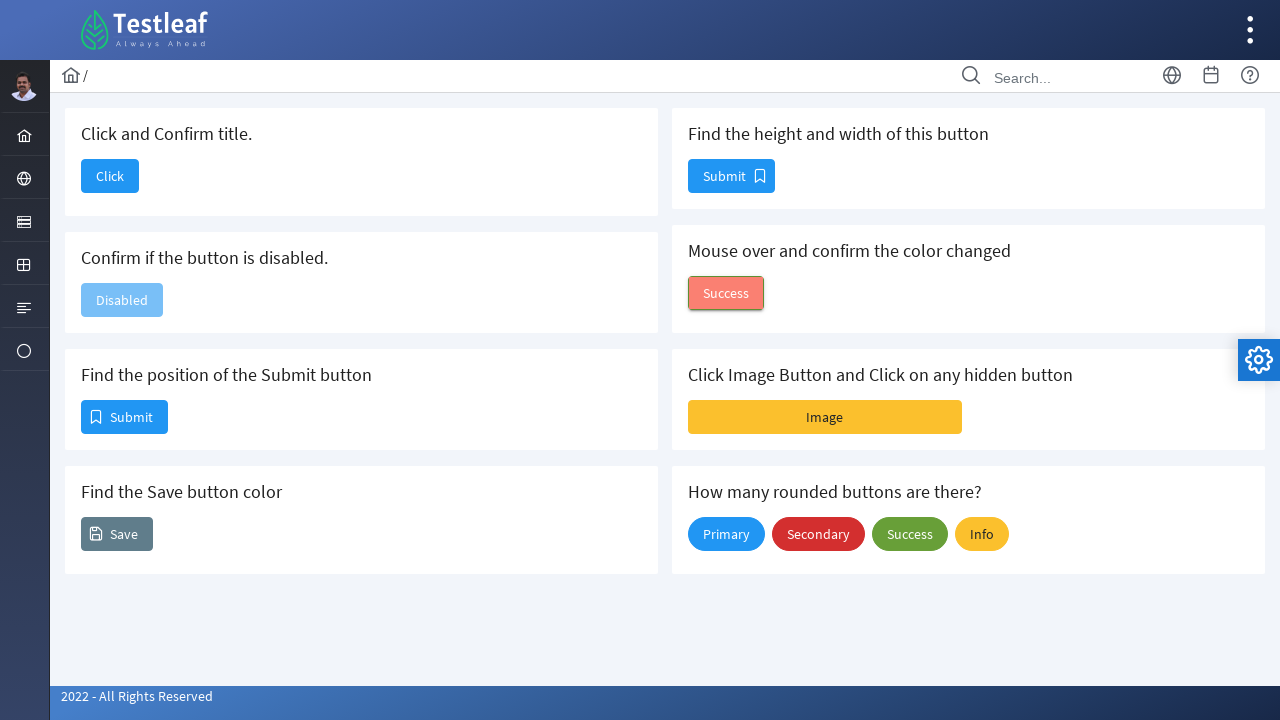

Clicked image button at (825, 417) on #j_idt88\:j_idt102\:imageBtn
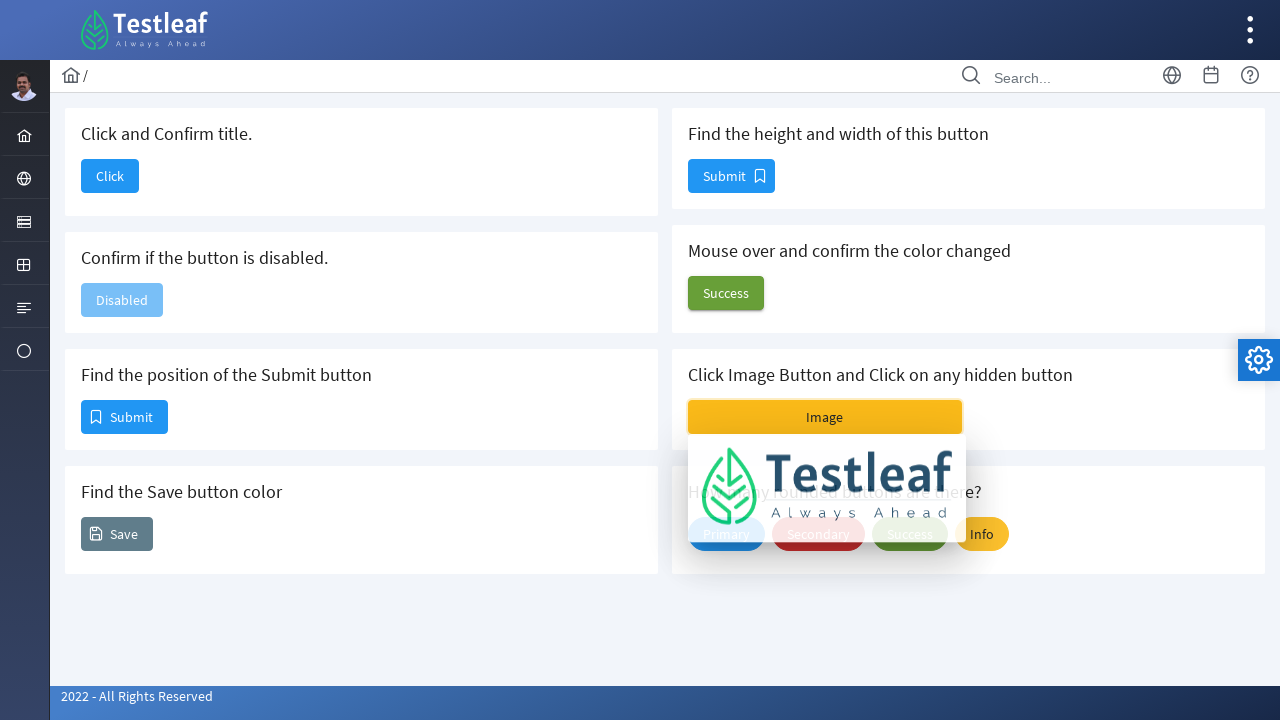

Hidden button became visible after image button click
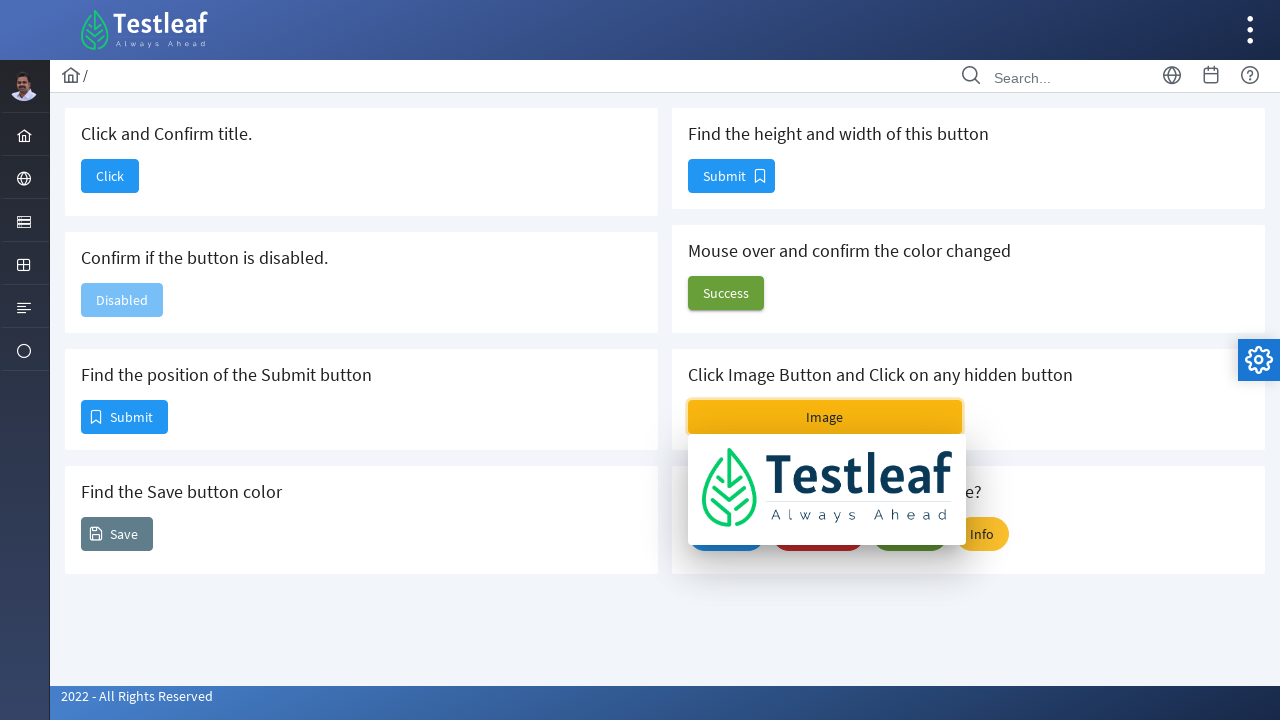

Counted rounded buttons: 4 total
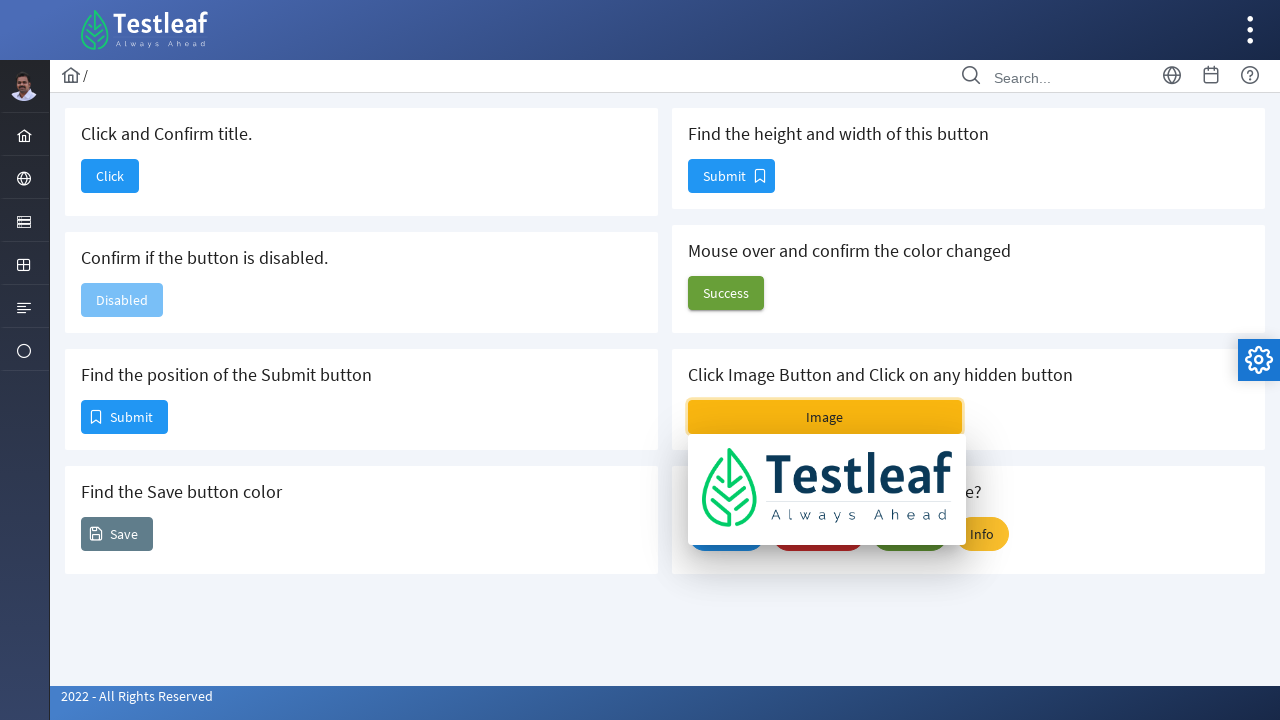

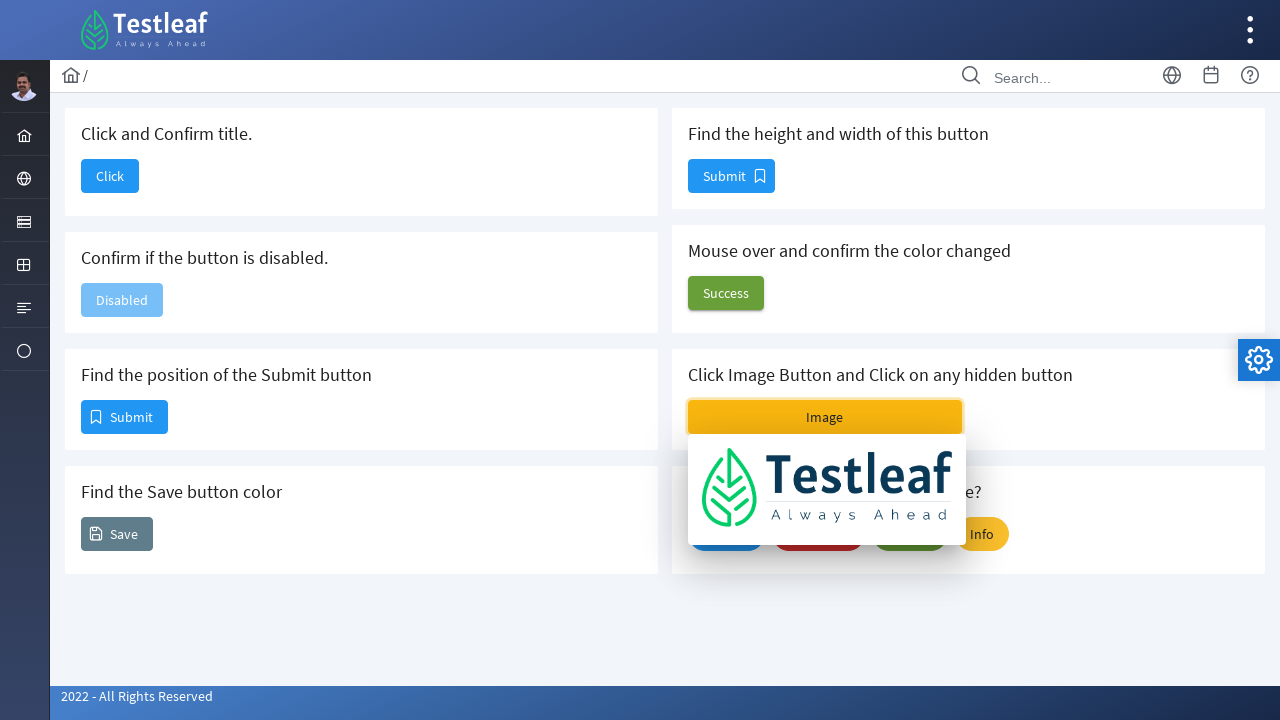